Tests selecting individual items from an AngularJS multiselect dropdown by opening the dropdown and clicking on specific car makes (Audi, Honda, Toyota), then verifying the selected count is displayed correctly

Starting URL: http://amitava82.github.io/angular-multiselect/

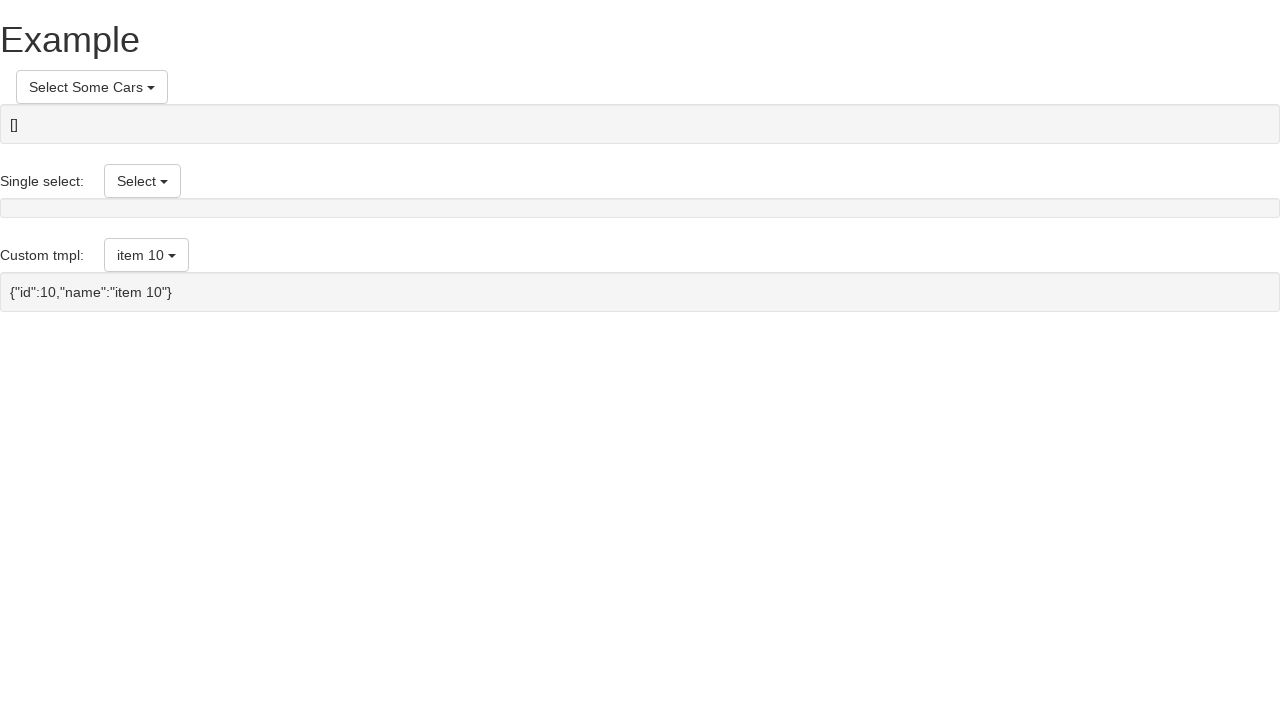

Waited for multiselect directive to load
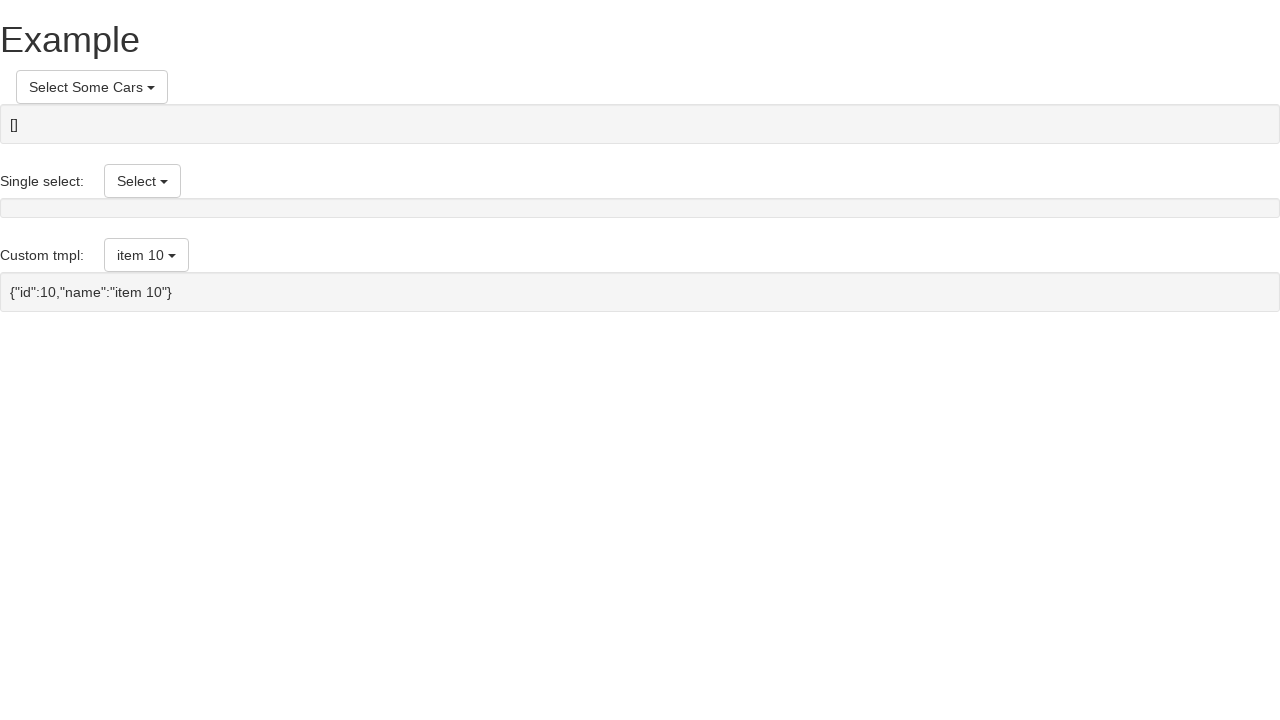

Clicked multiselect toggle button to open dropdown at (92, 87) on am-multiselect button
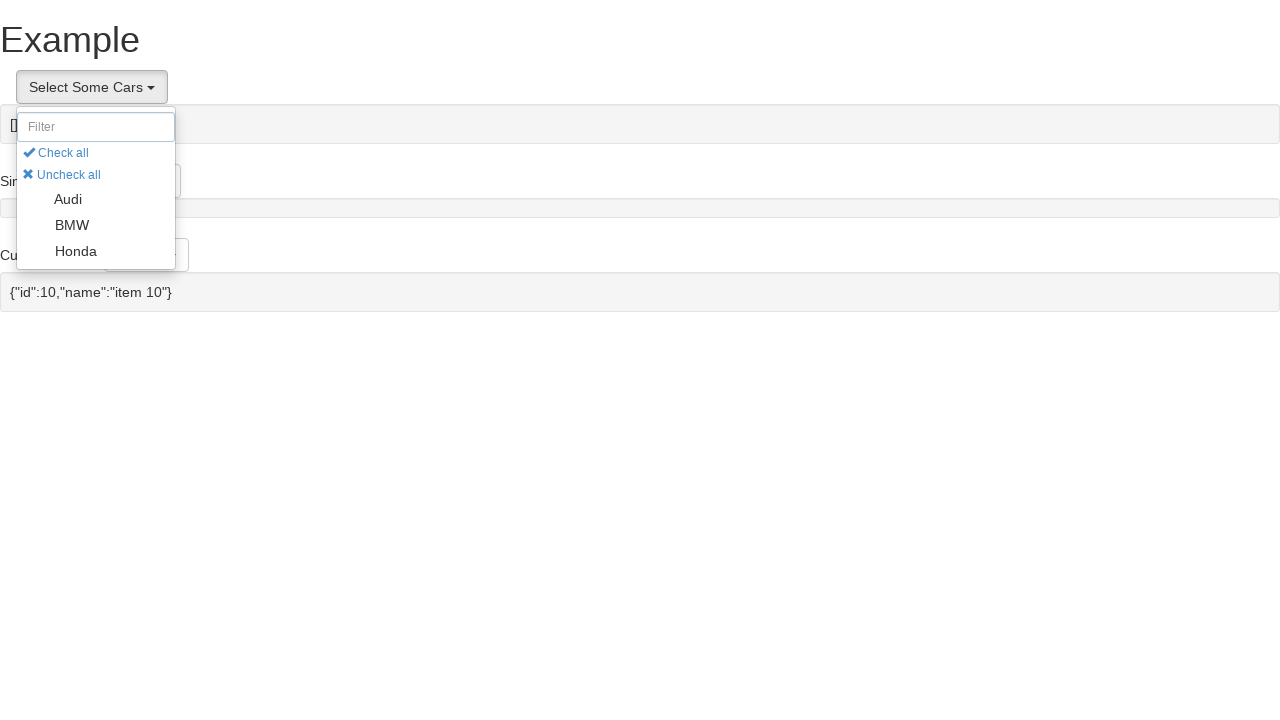

Dropdown items appeared
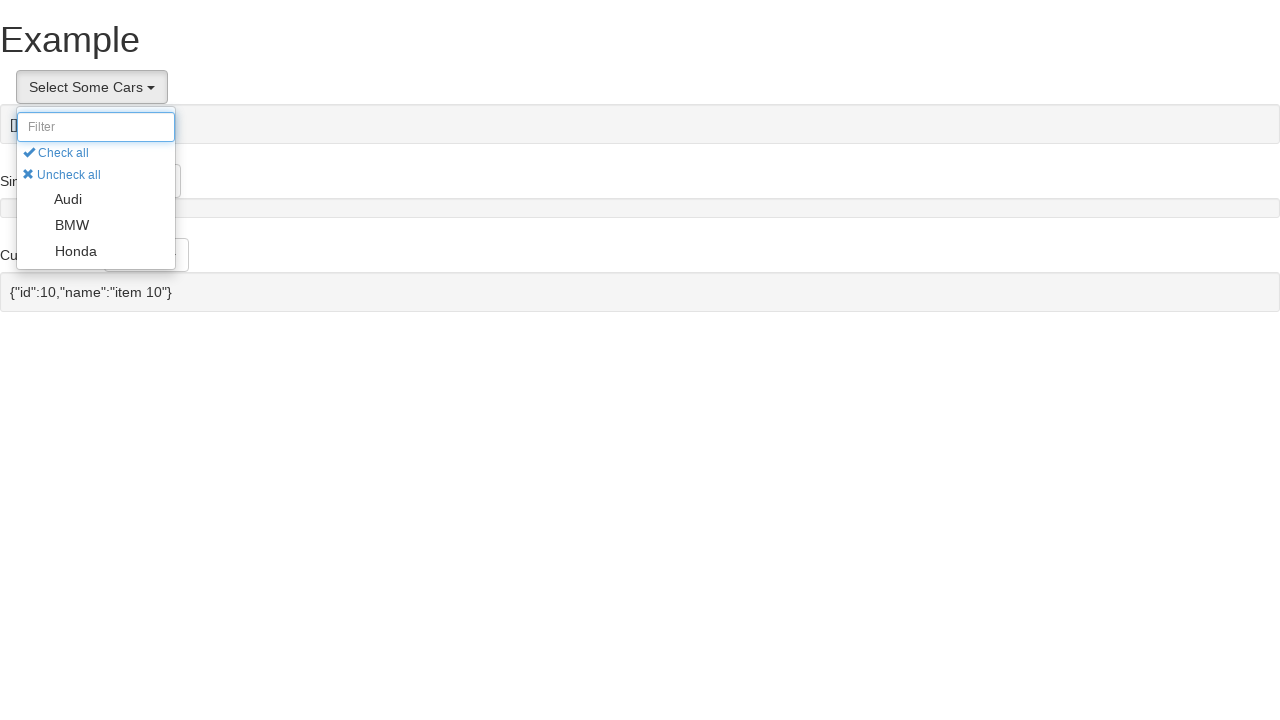

Retrieved 63 car items from dropdown
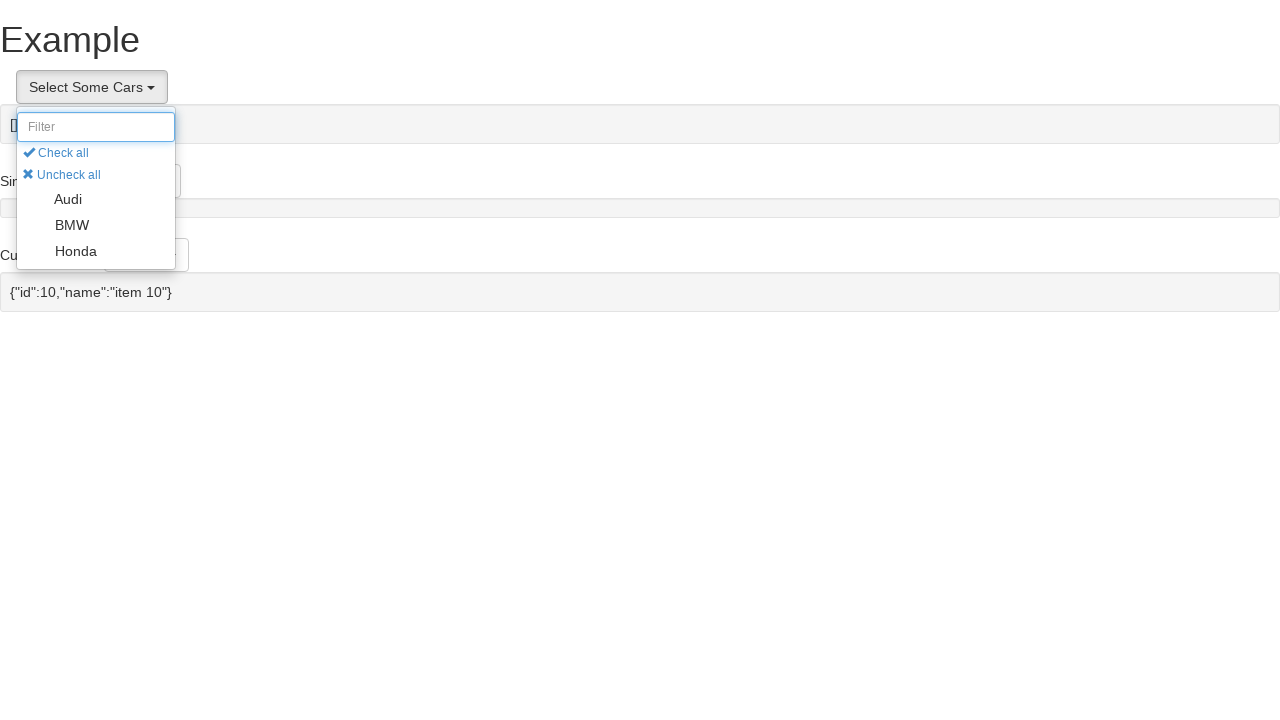

Clicked on Audi at (96, 199) on am-multiselect li >> nth=2
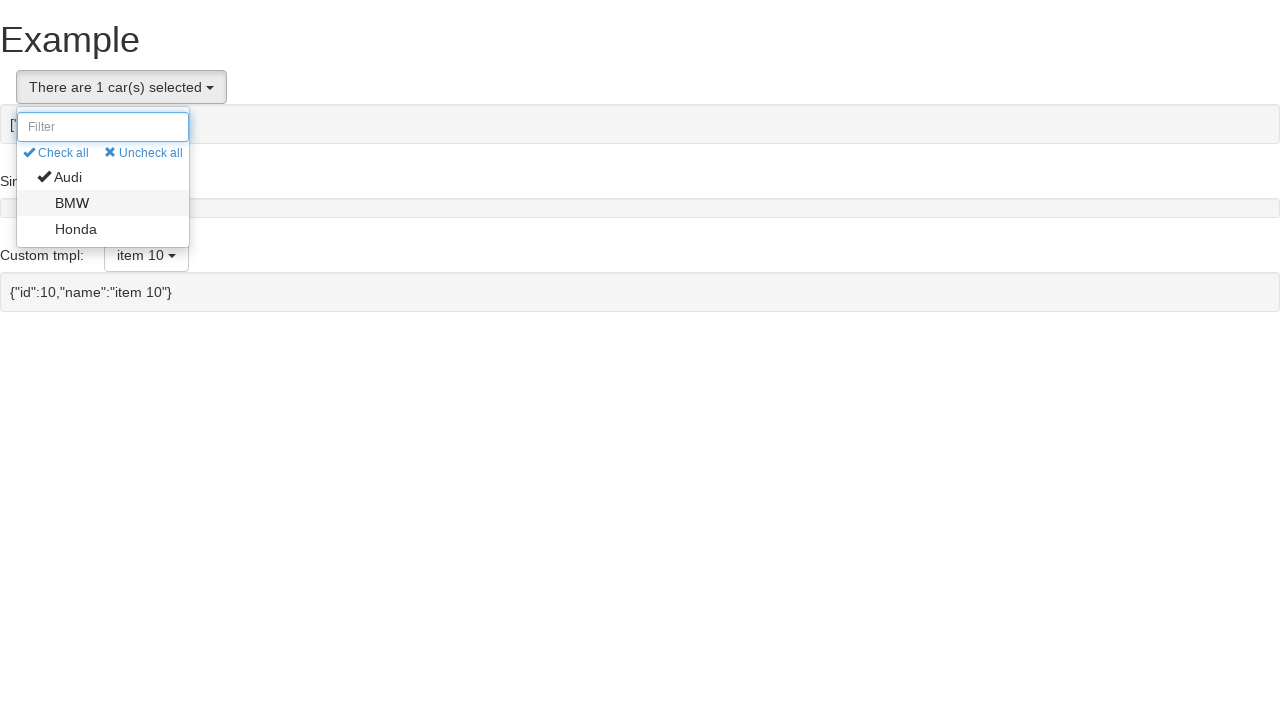

Waited 200ms before next selection
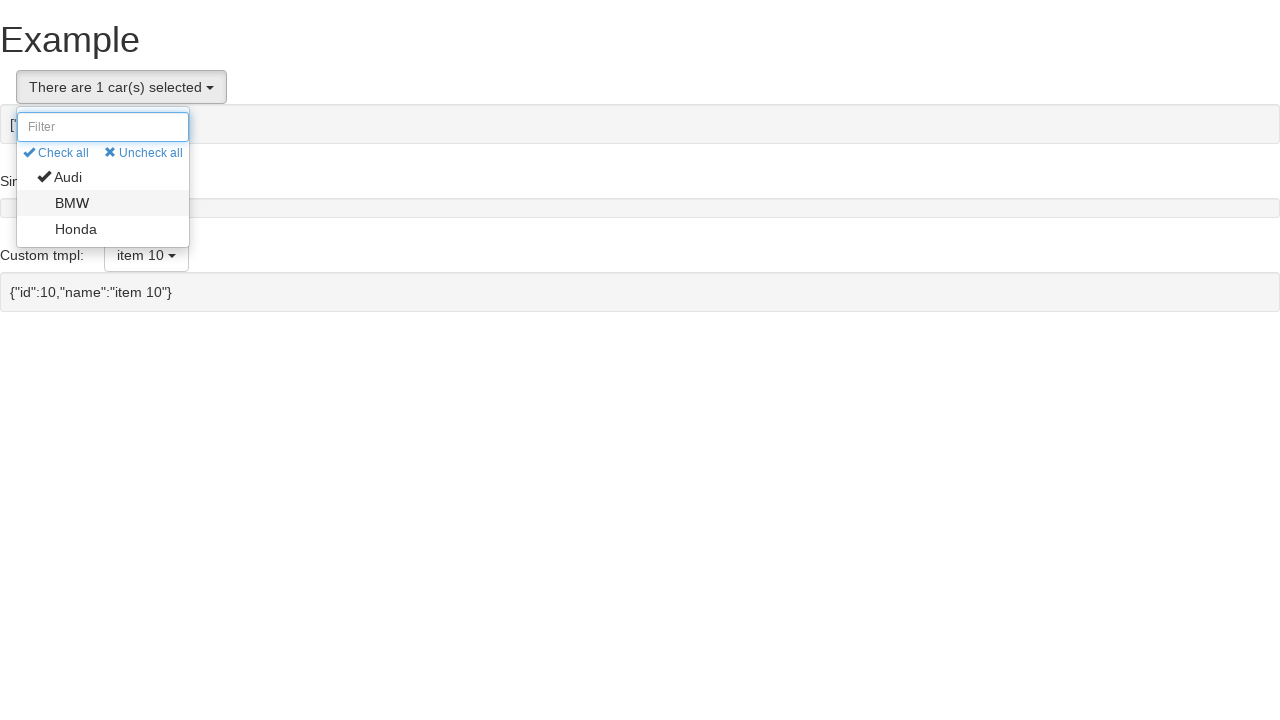

Clicked on Honda at (103, 229) on am-multiselect li >> nth=4
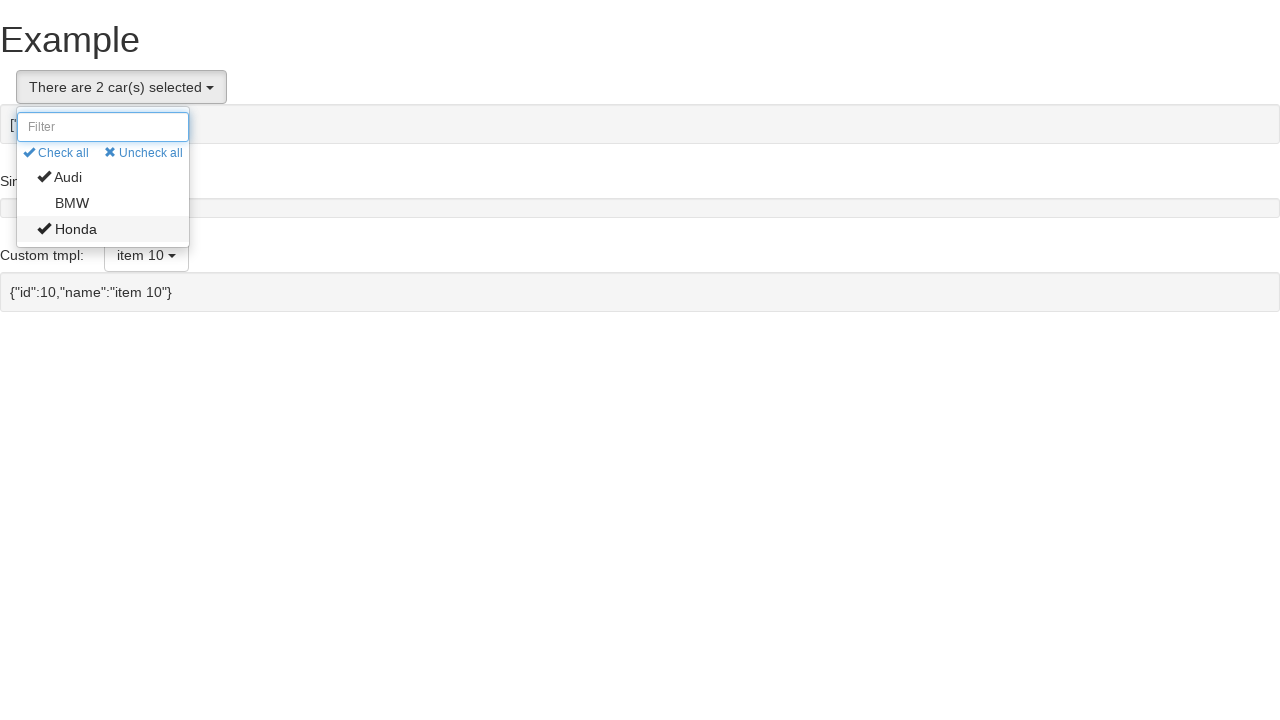

Waited 200ms before next selection
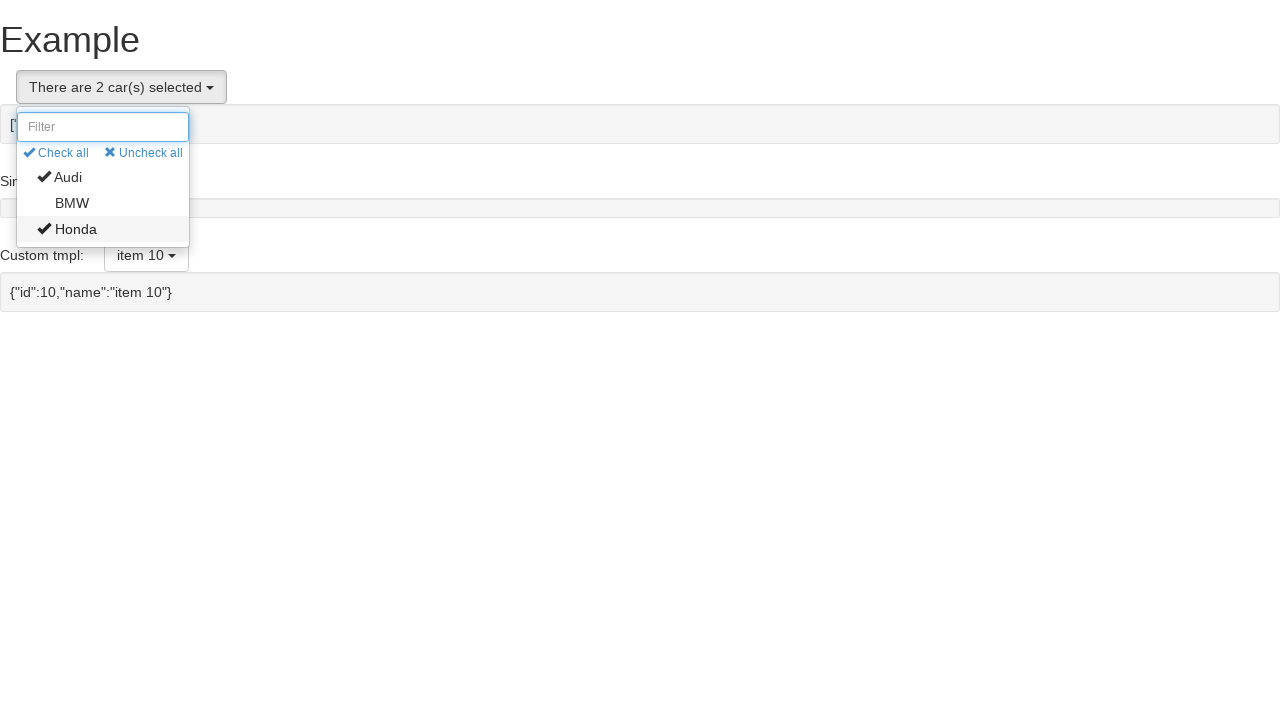

Located multiselect button to verify selected count
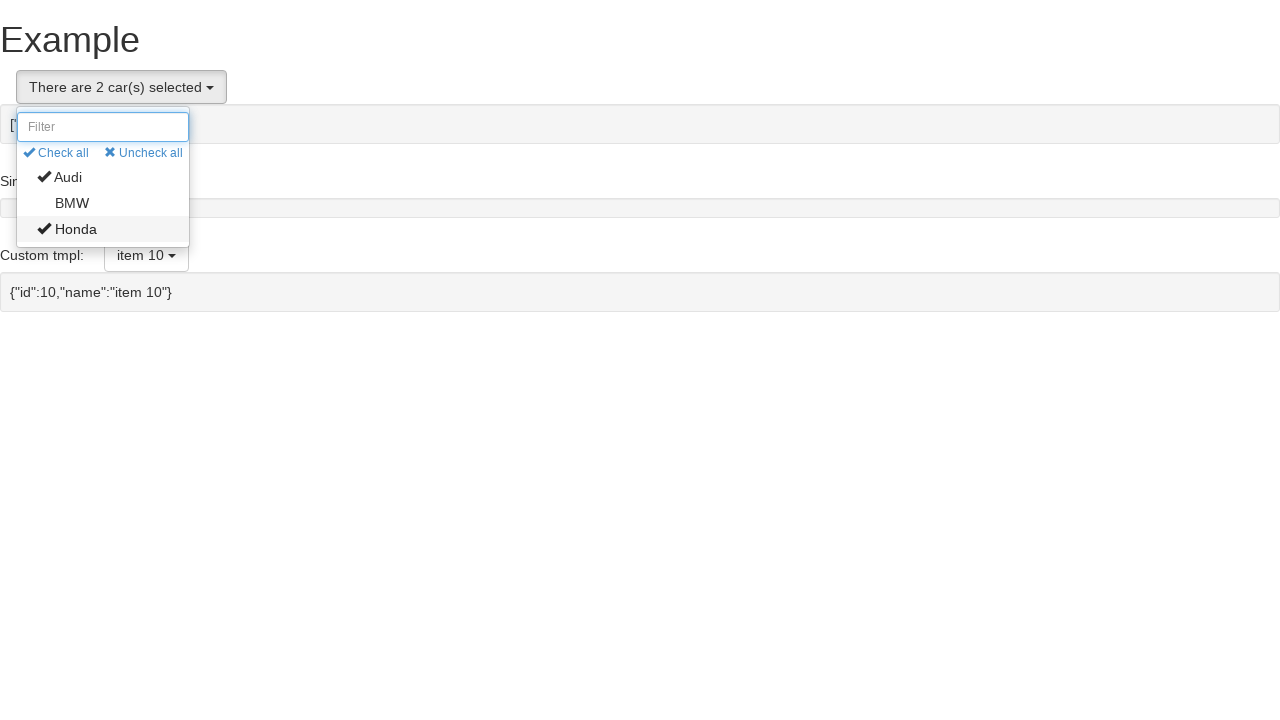

Confirmed multiselect button is visible with selection count
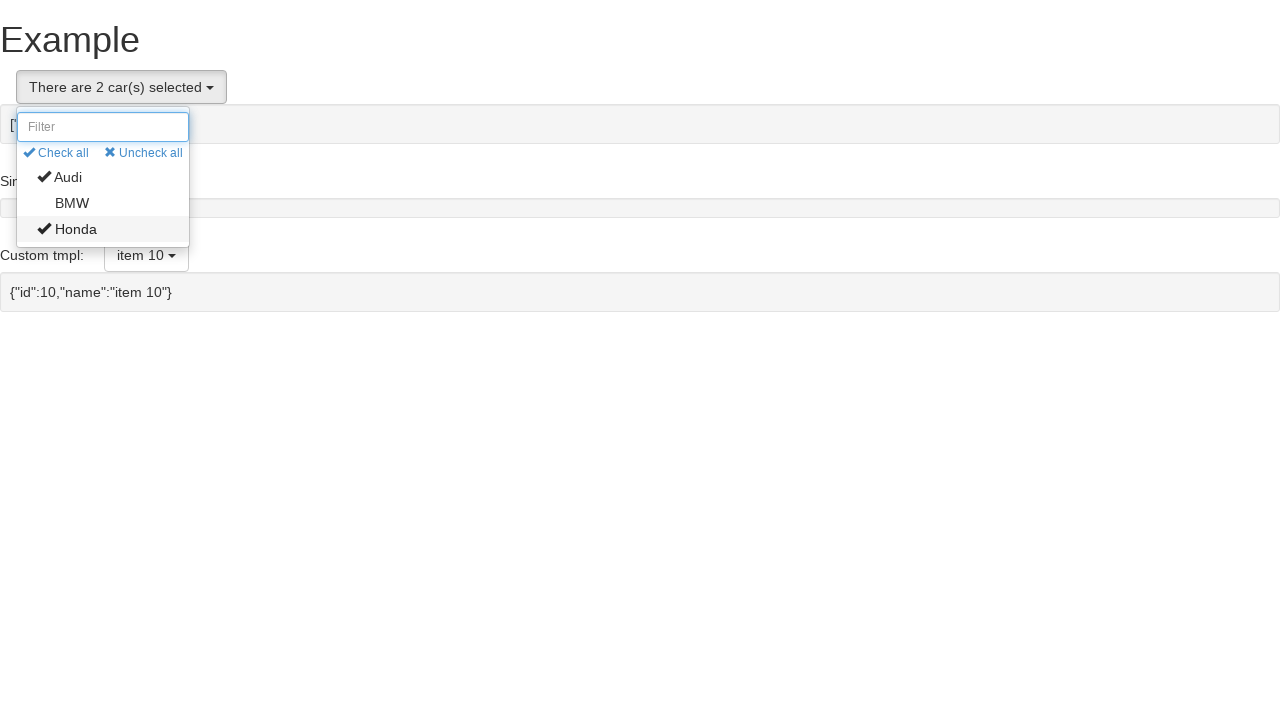

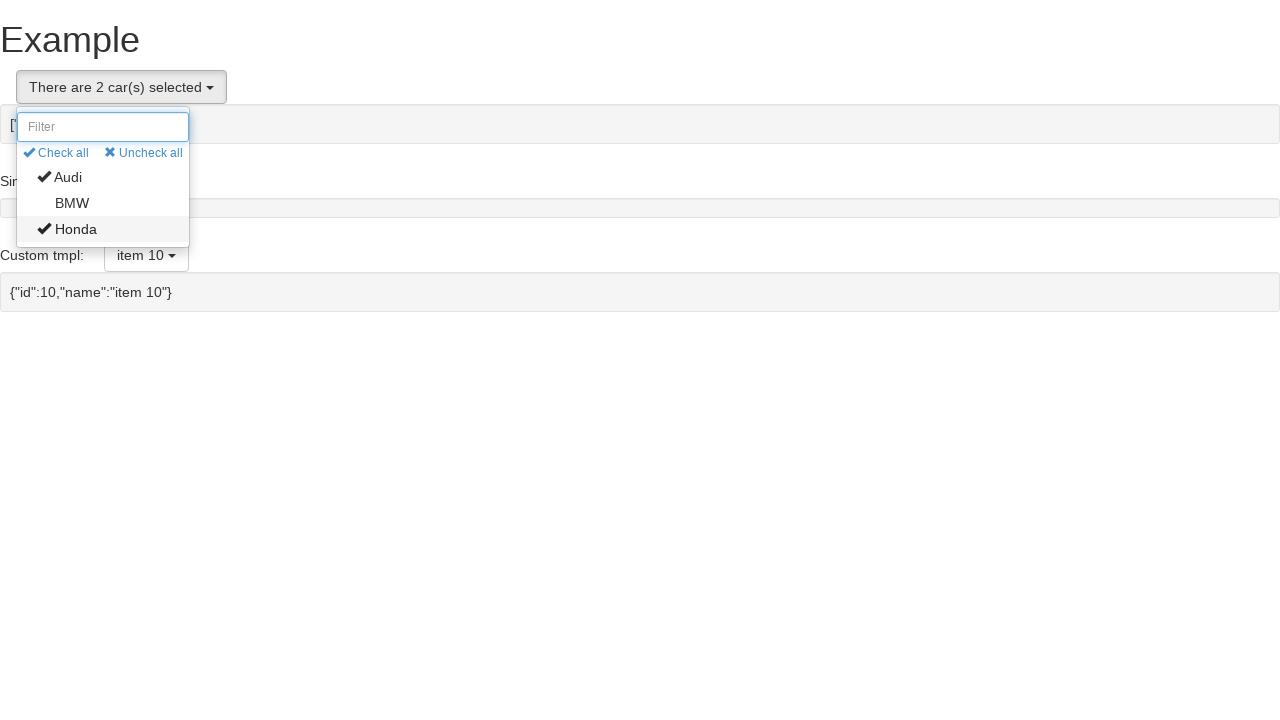